Tests that pressing the arrow down key multiple times on a number input field decrements the value to -3

Starting URL: http://the-internet.herokuapp.com/inputs

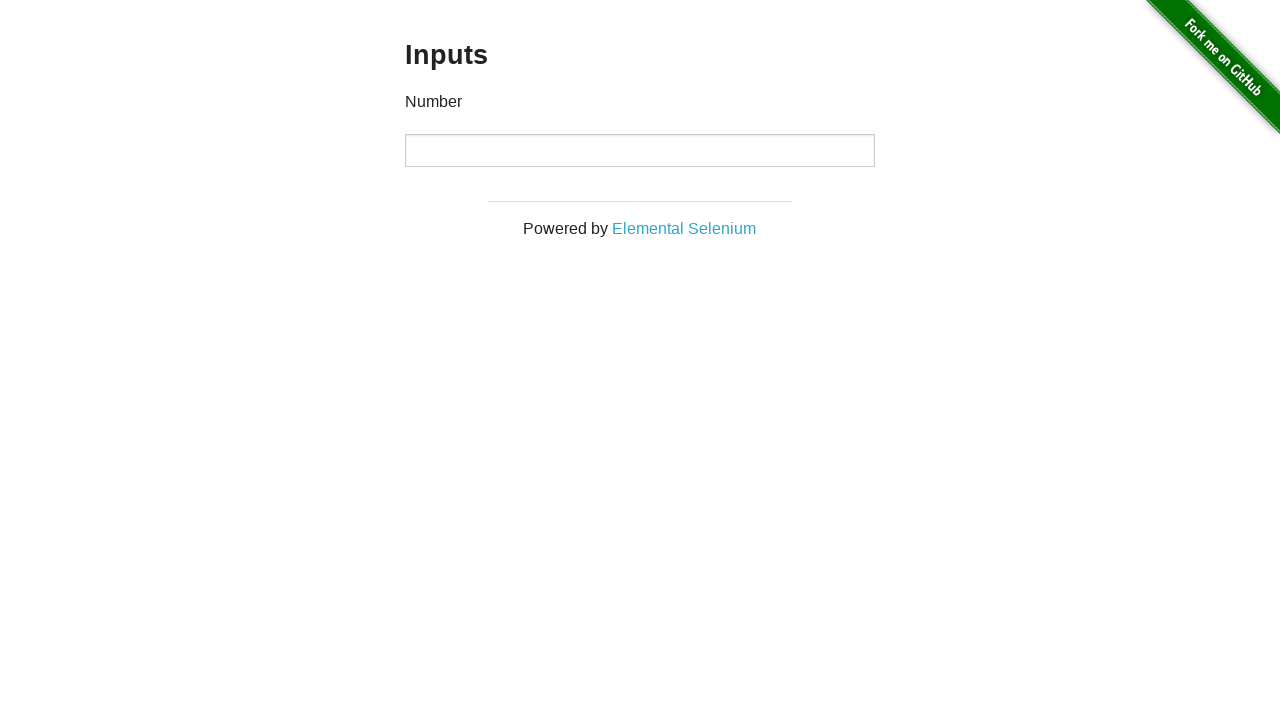

Navigated to the inputs test page
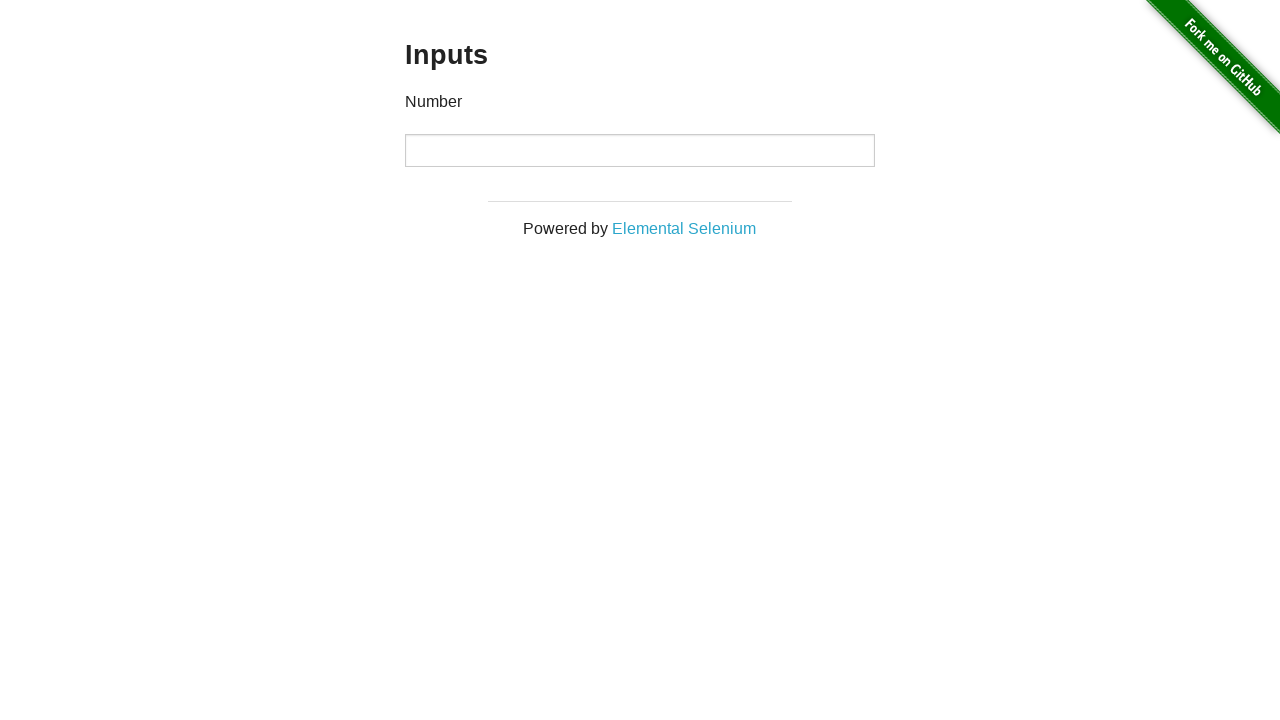

Located the number input field
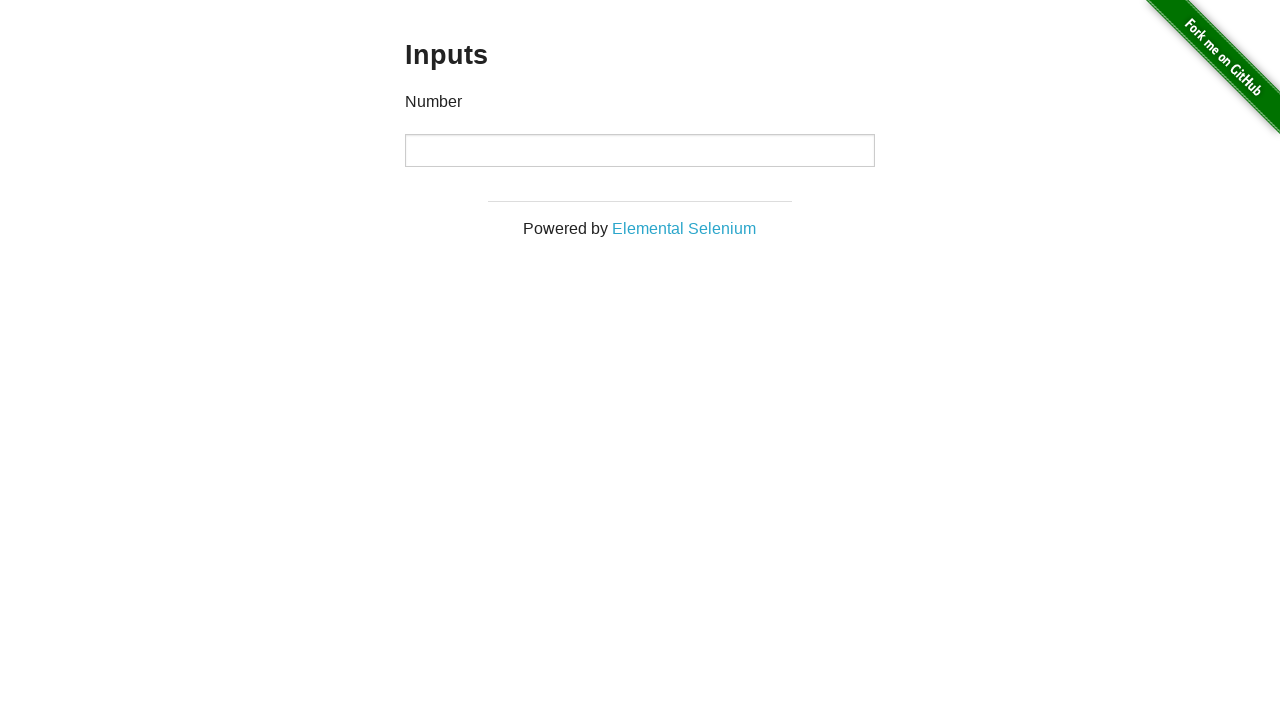

Pressed ArrowDown key (1st press) on input
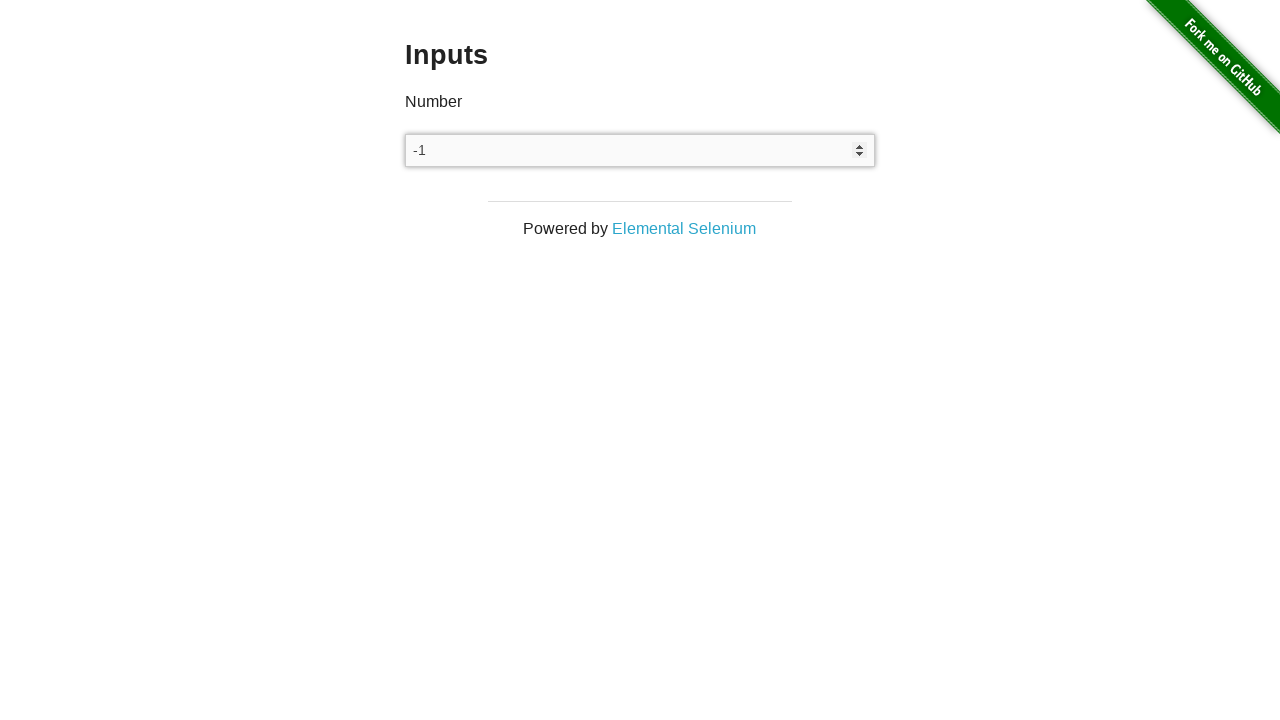

Pressed ArrowDown key (2nd press) on input
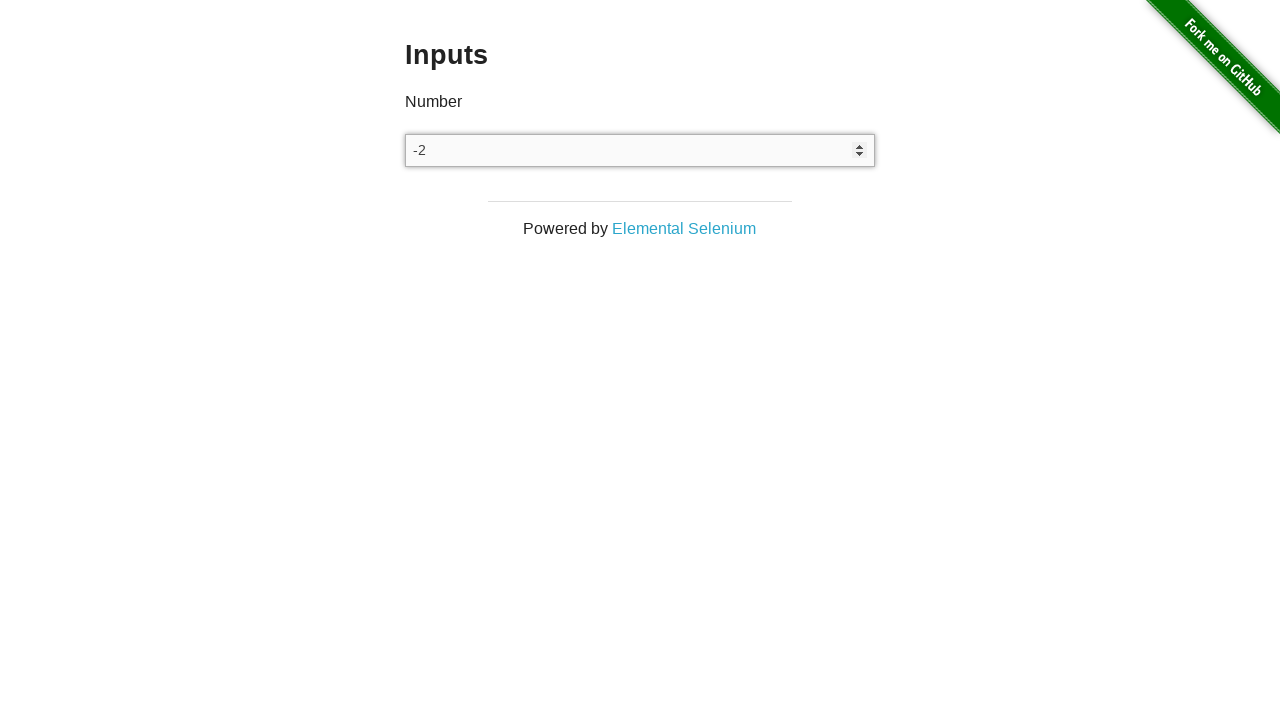

Pressed ArrowDown key (3rd press) on input
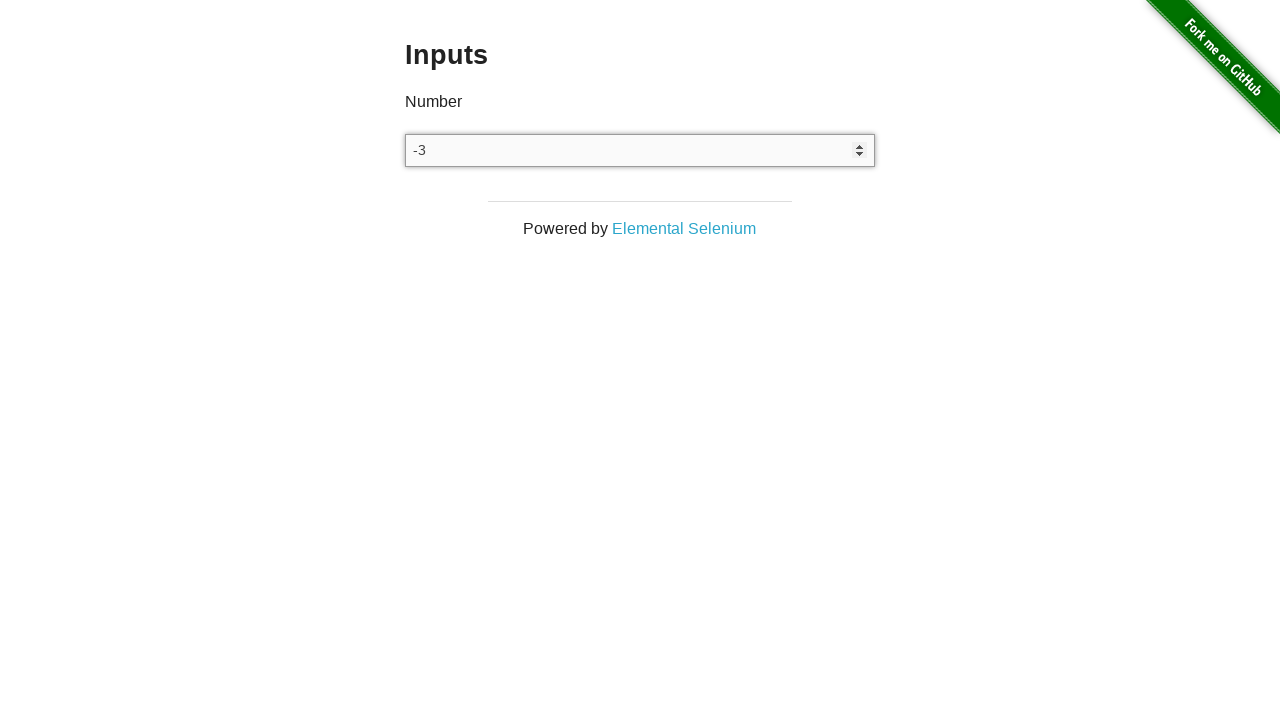

Asserted that input value equals '-3'
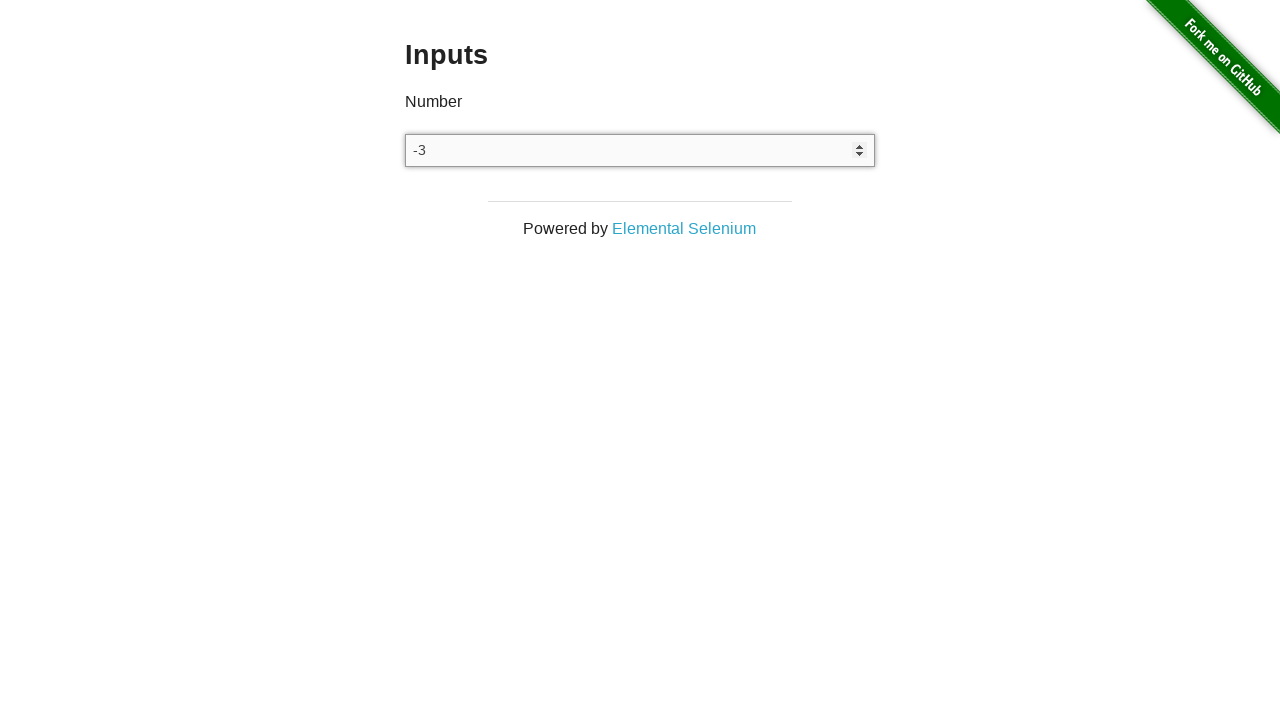

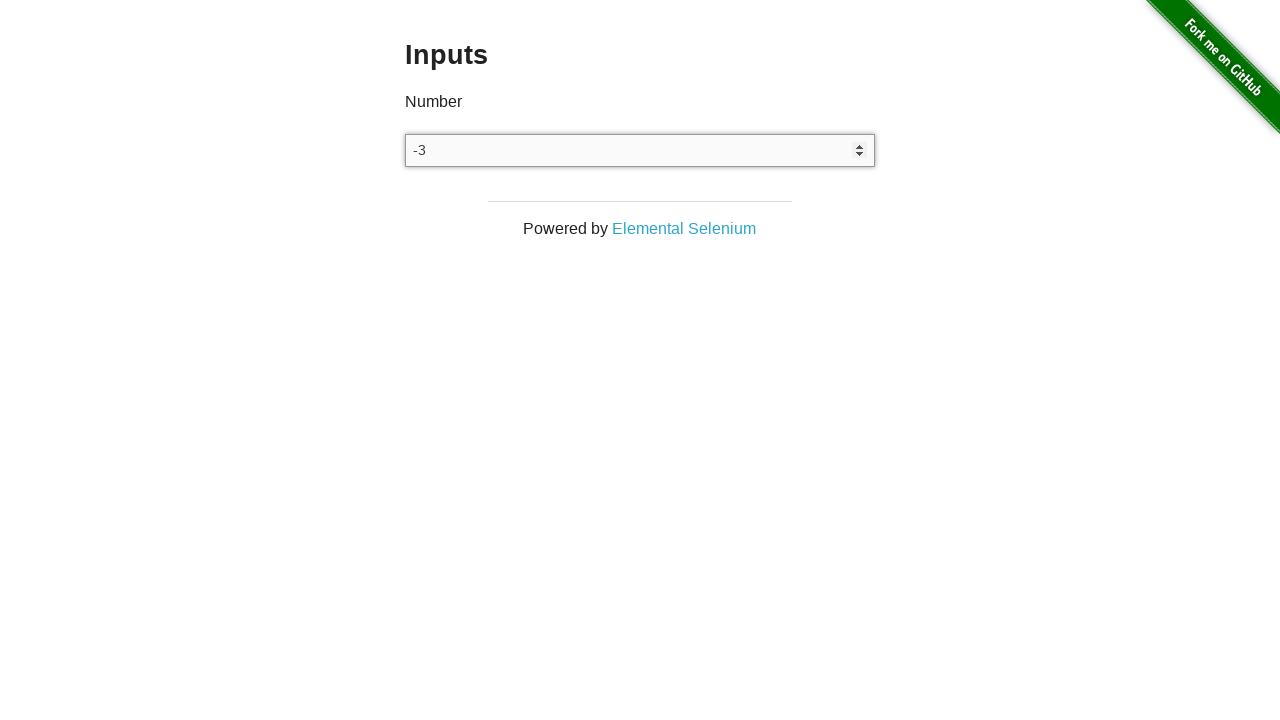